Tests TodoMVC by adding a single todo item and marking it as complete using the checkbox

Starting URL: https://demo.playwright.dev/todomvc

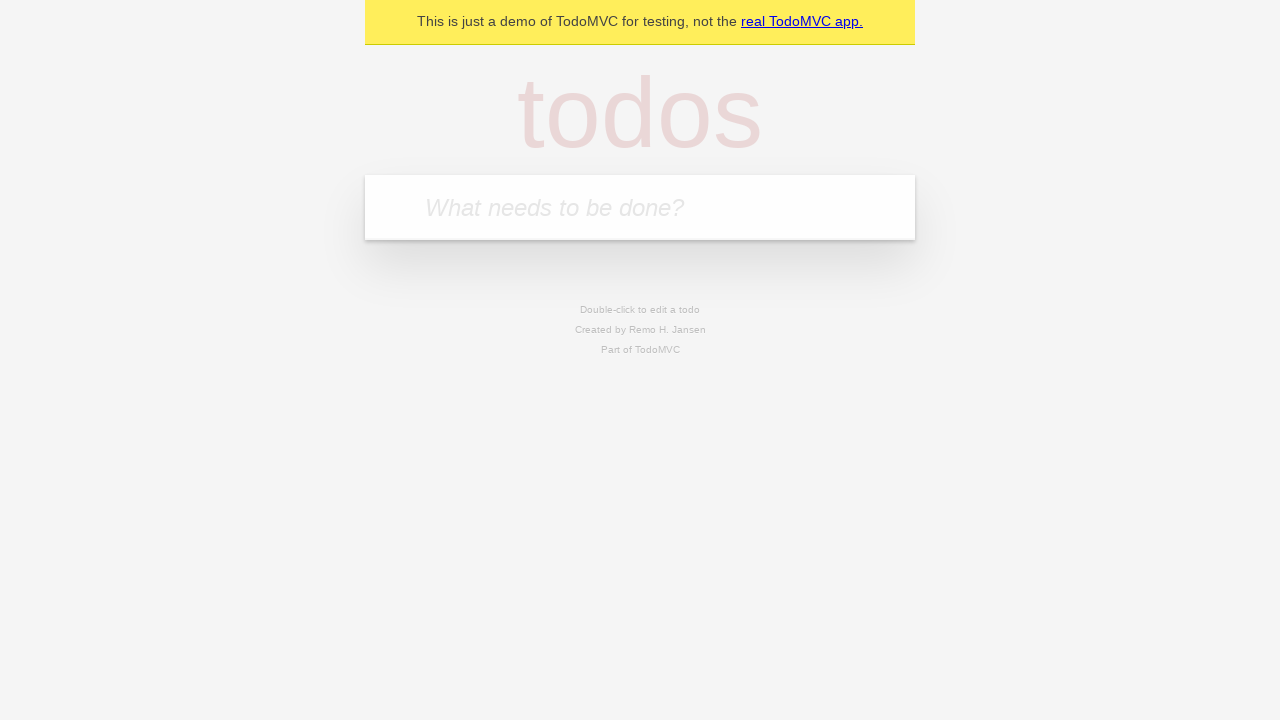

Filled todo input field with 'John' on [placeholder="What needs to be done?"]
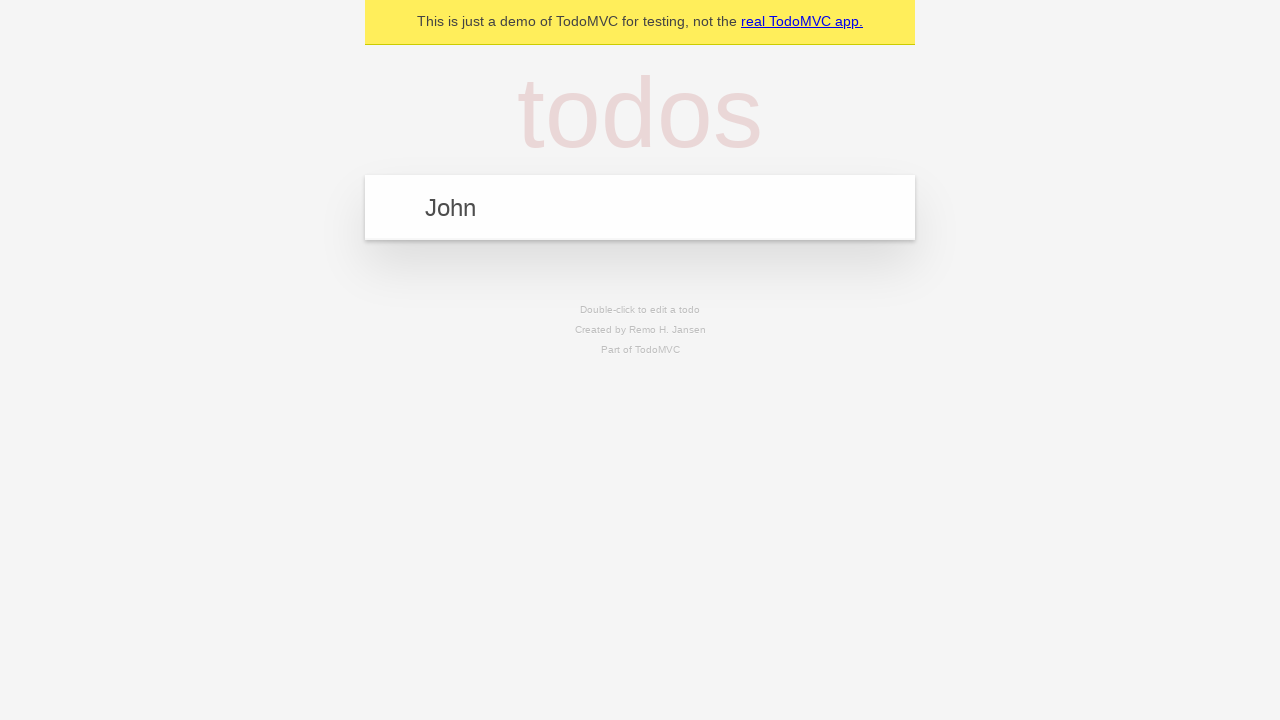

Pressed Enter to add todo item on [placeholder="What needs to be done?"]
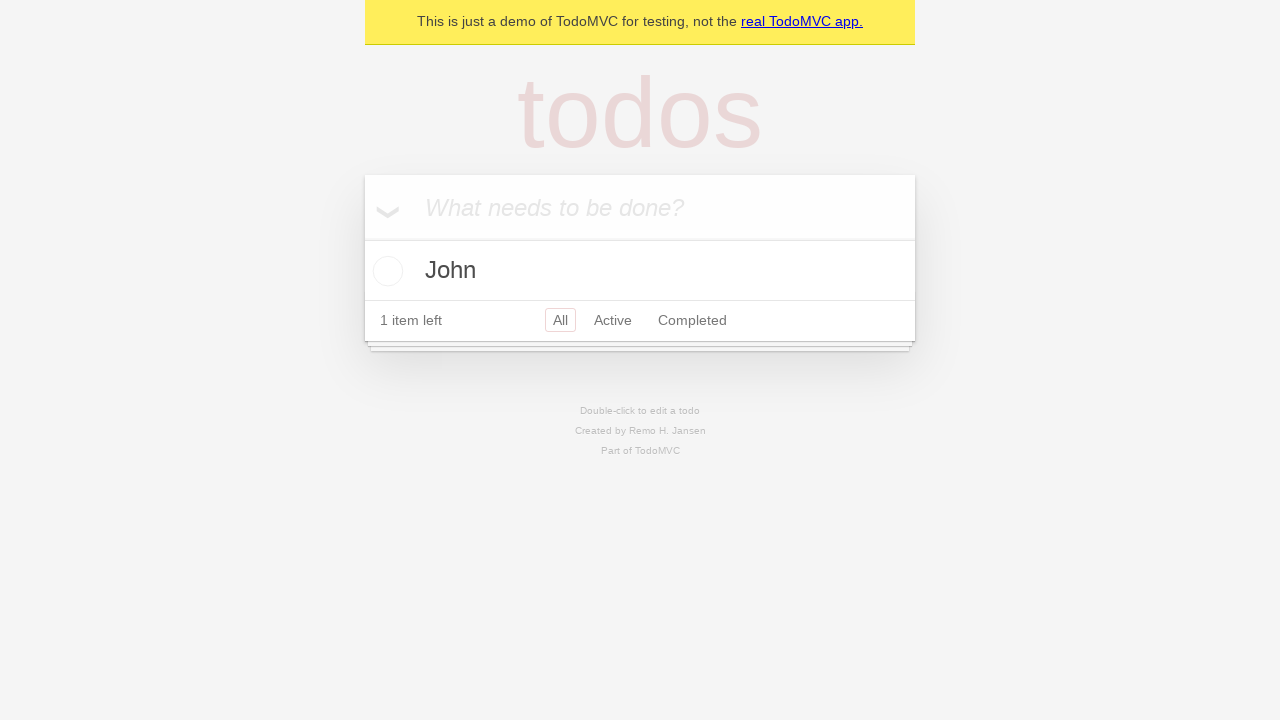

Marked todo item as complete by checking the checkbox at (385, 271) on .toggle
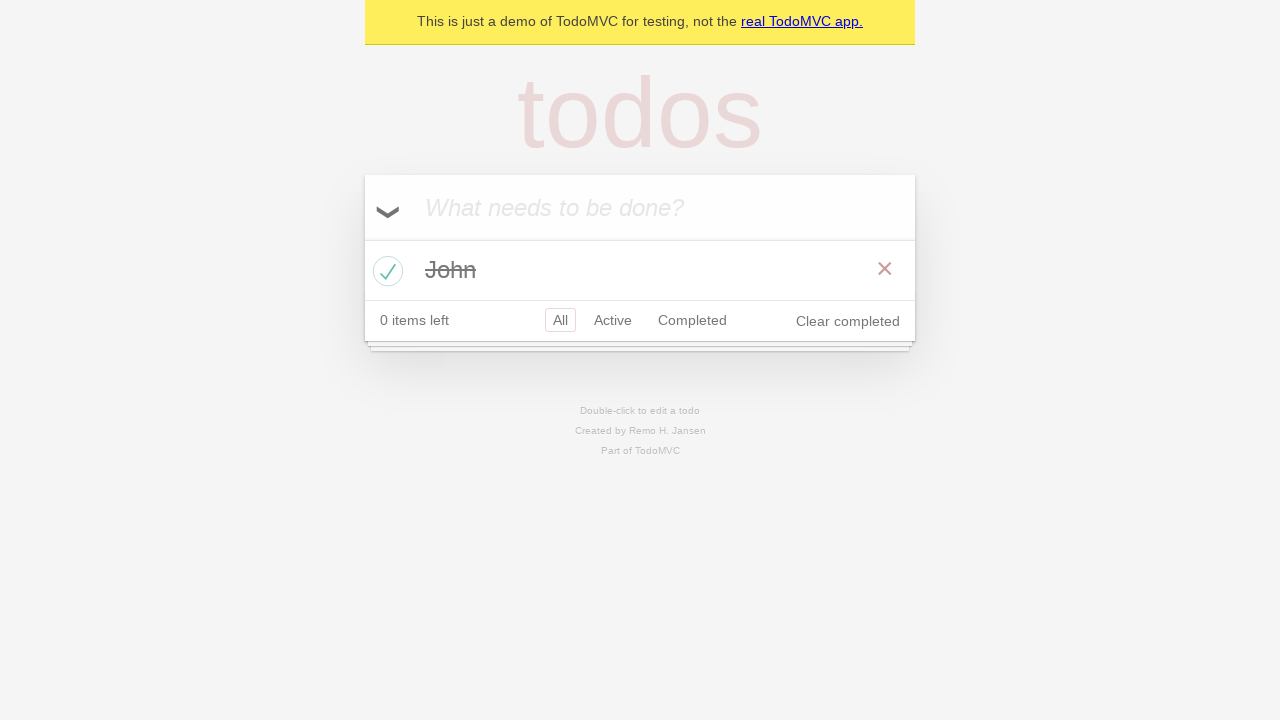

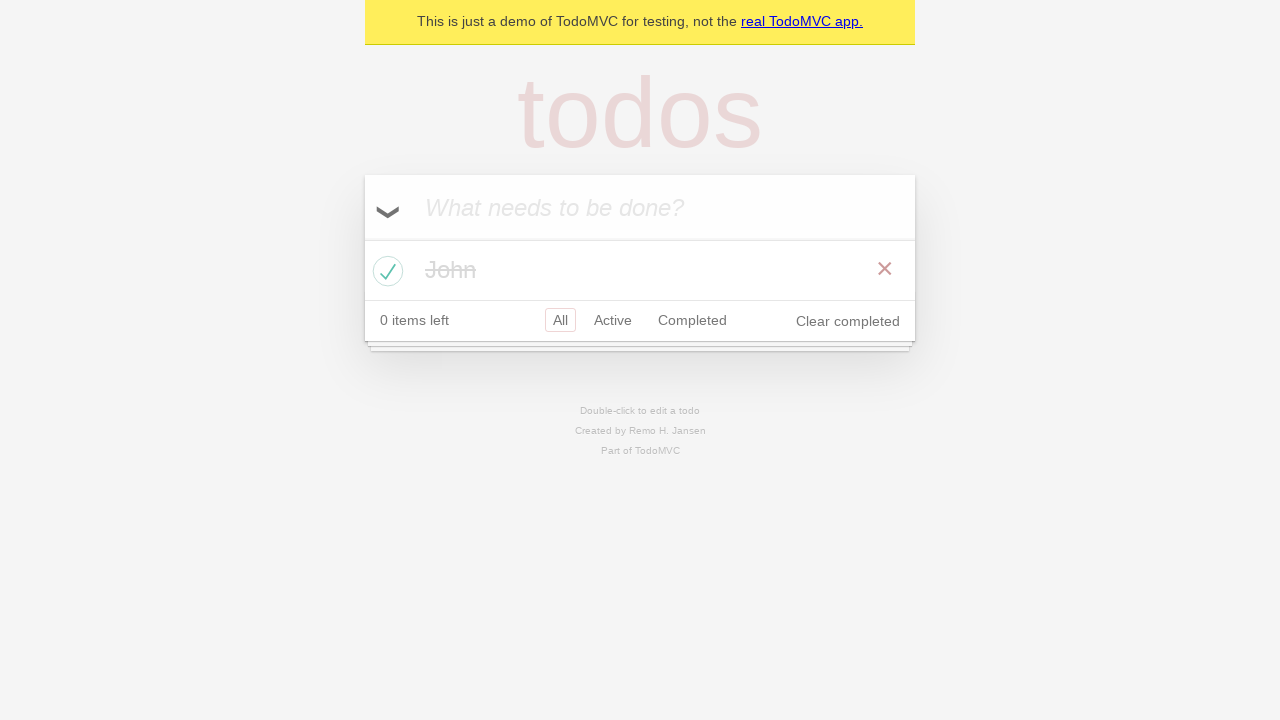